Tests a contact form submission by filling in name, email, subject, and message fields, then submitting the form

Starting URL: https://justinfarnsworth.io

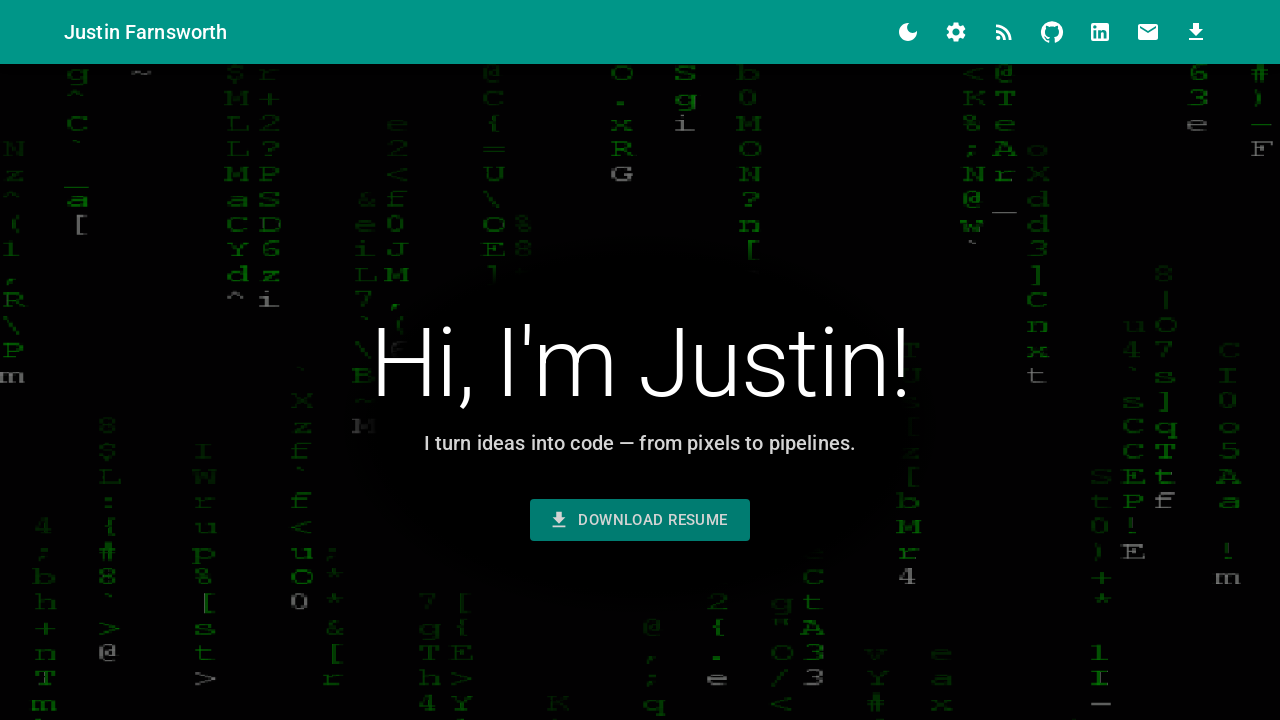

Verified page title contains 'Justin Farnsworth'
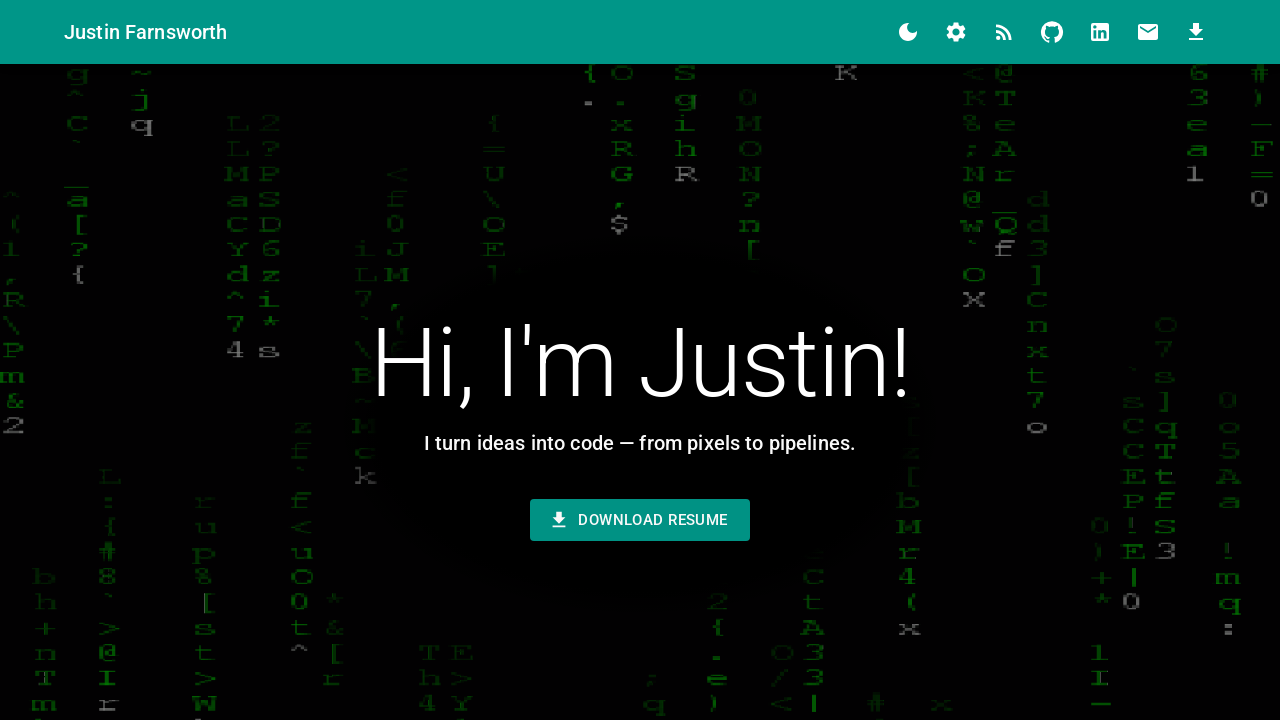

Verified page content contains 'Contact Me'
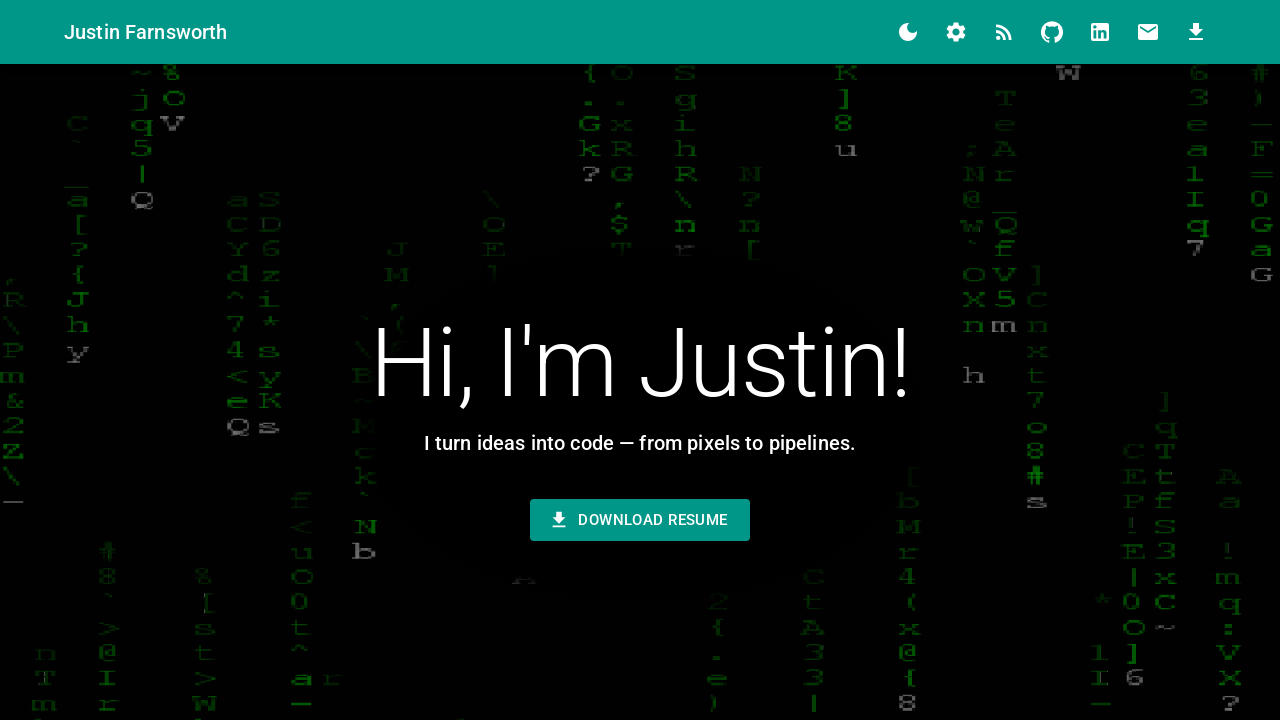

Located contact form on page
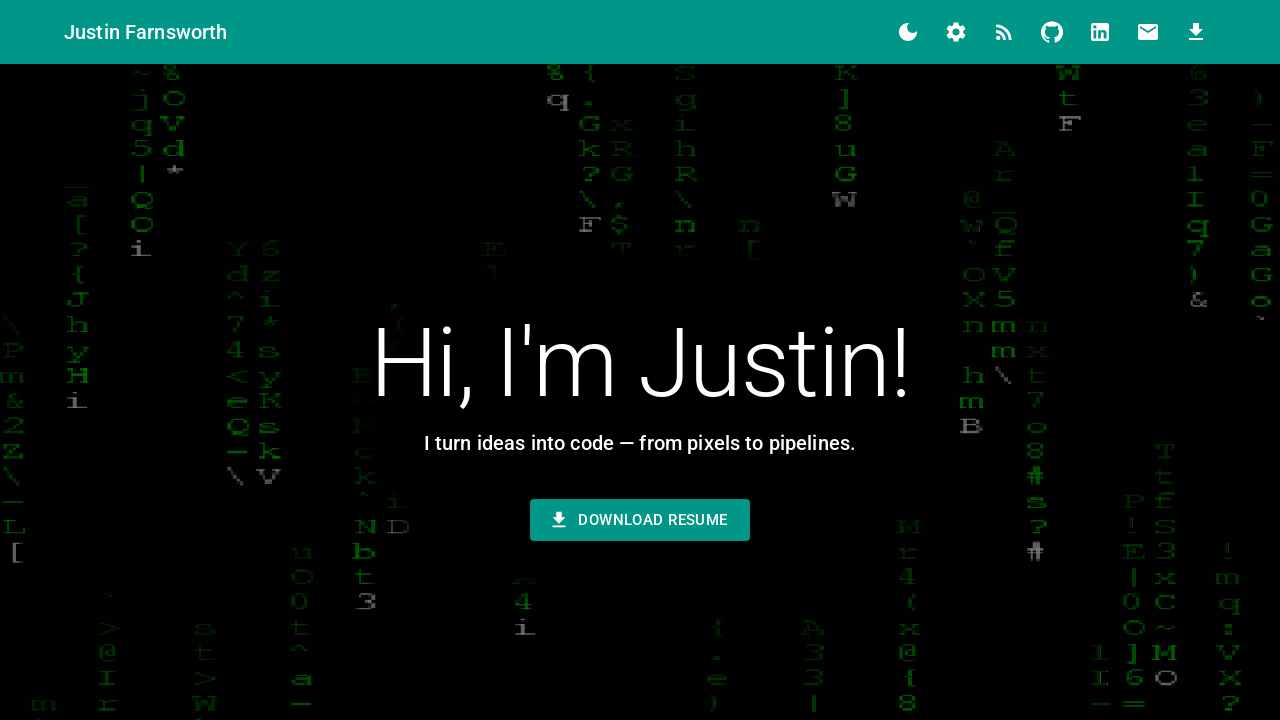

Filled name field with 'Selenium Tutorial' on input[name="name"]
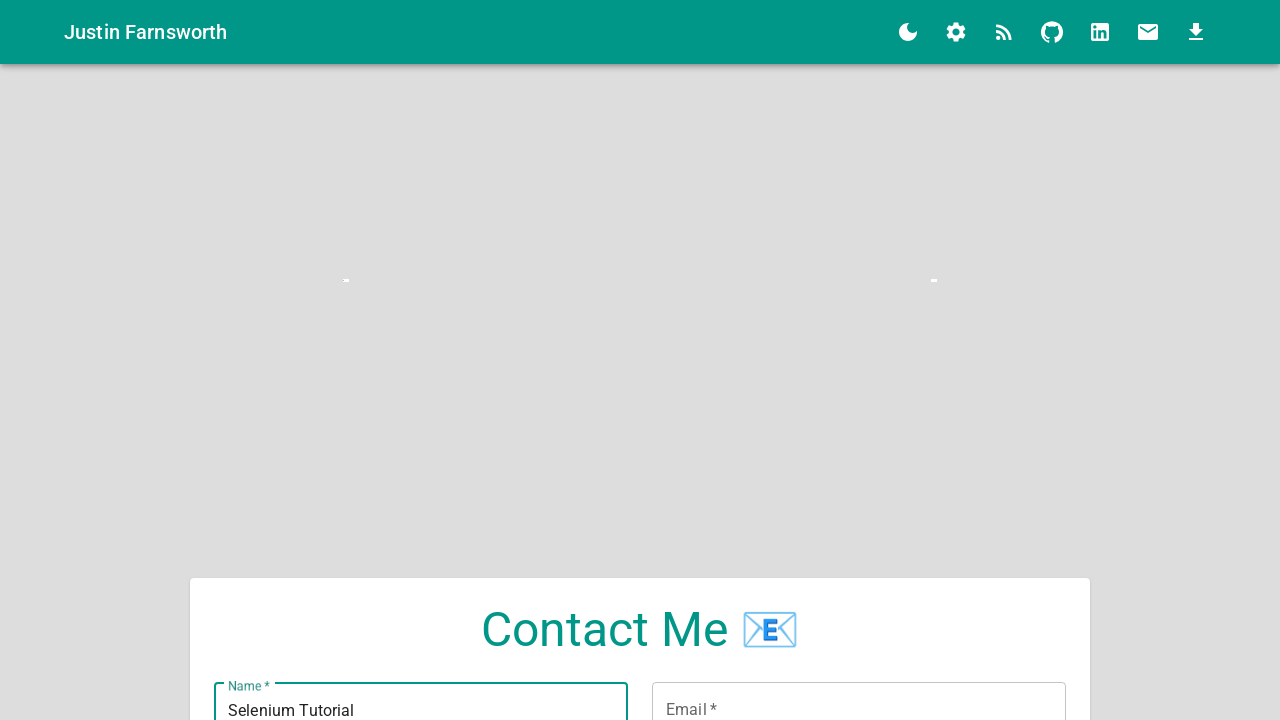

Filled email field with 'selenium@tutorial.com' on input[name="email"]
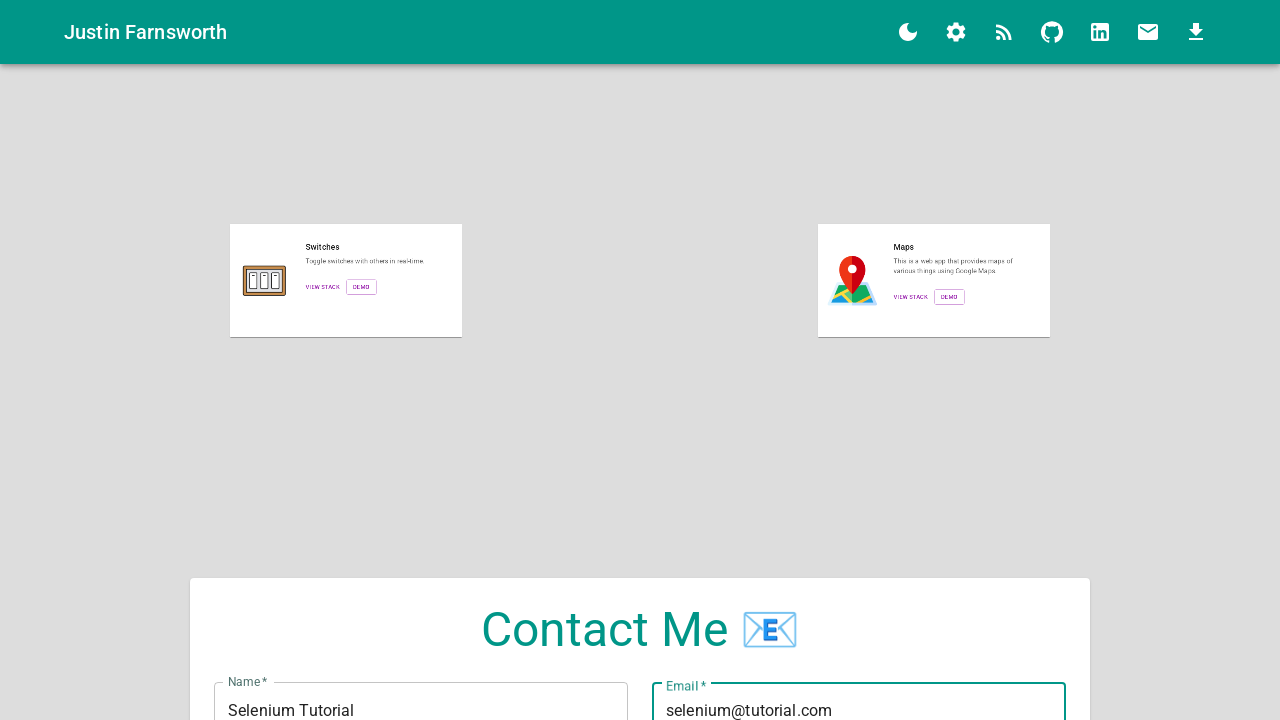

Filled subject field with 'Test Via Selenium' on input[name="subject"]
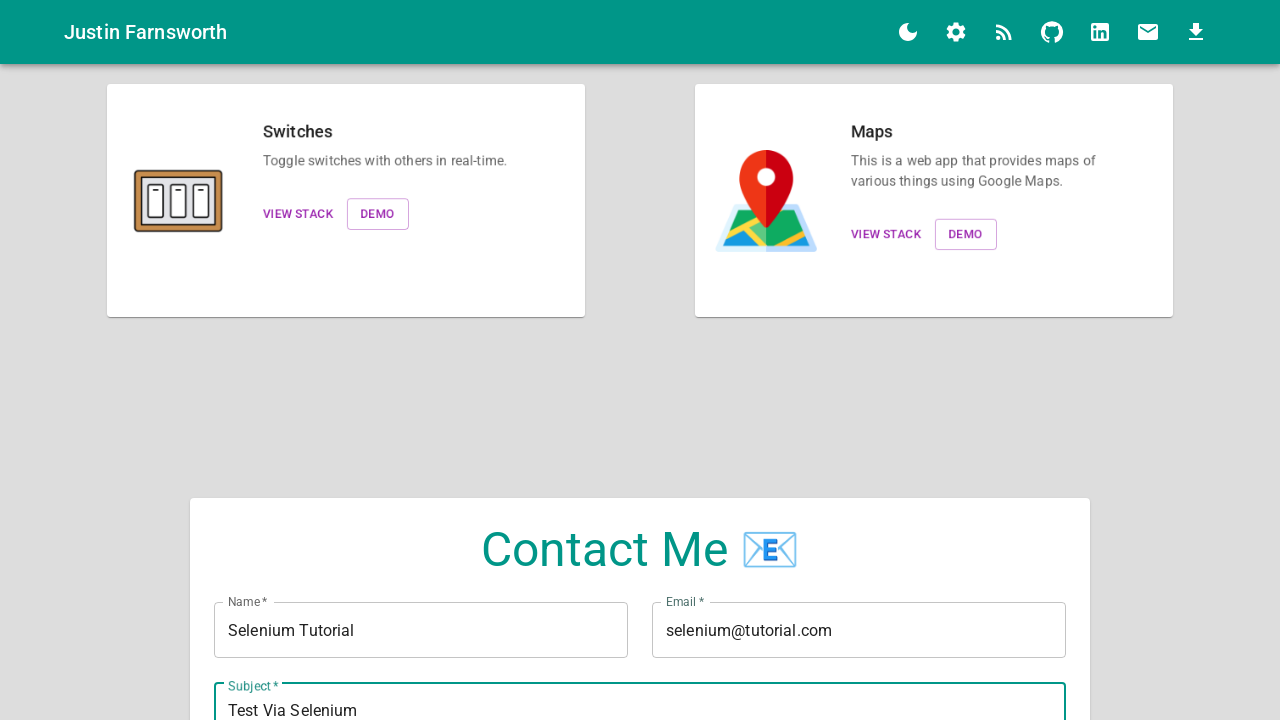

Filled message field with test message on textarea[name="message"]
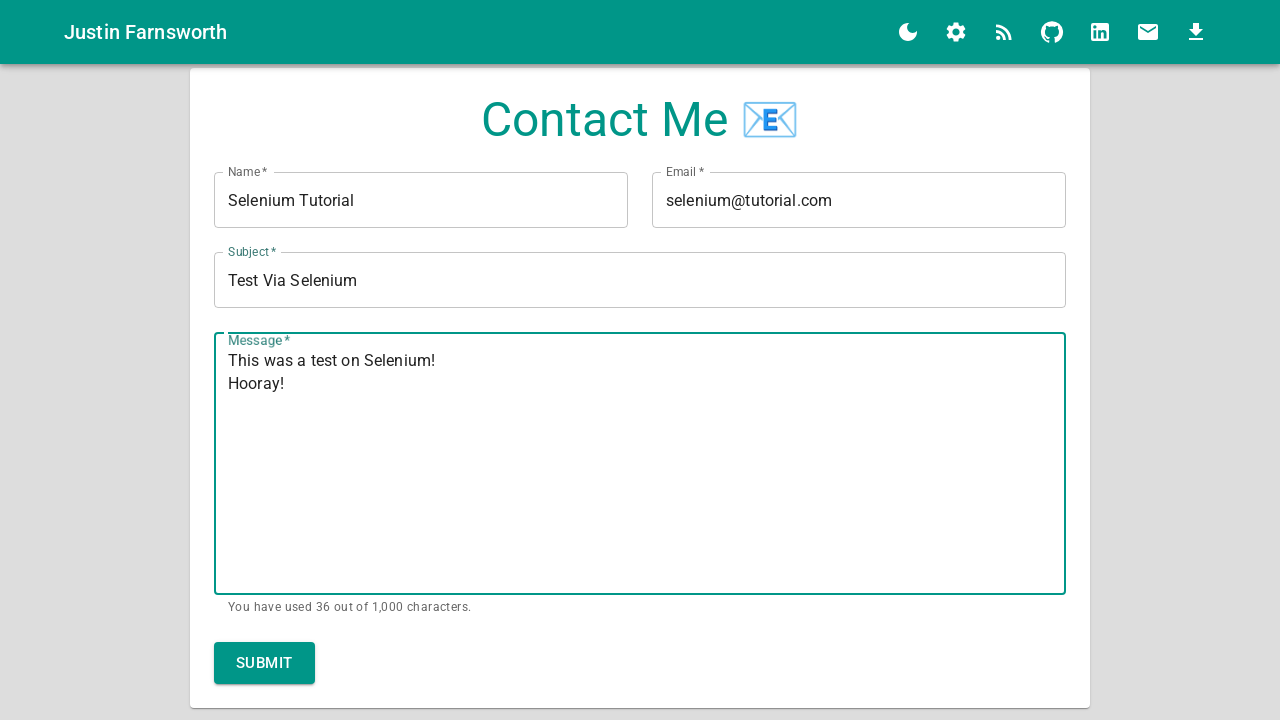

Clicked submit button to send contact form at (264, 663) on form >> button
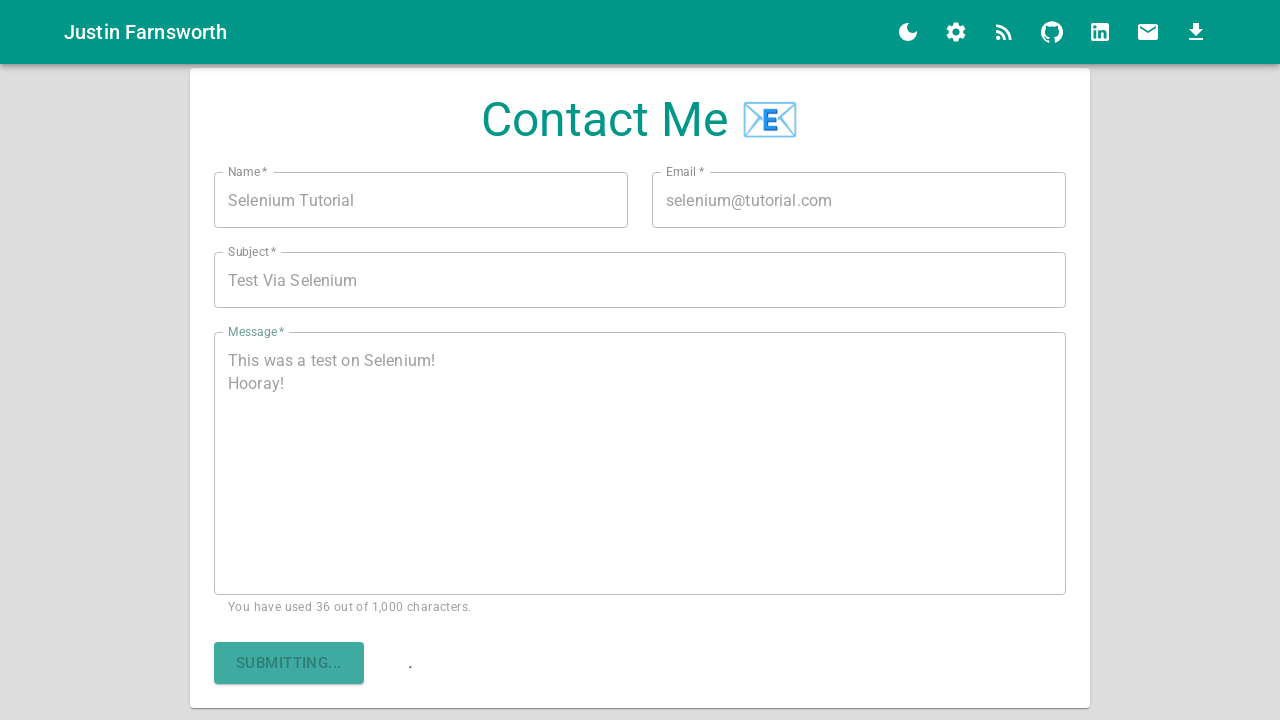

Form button element became attached after submission
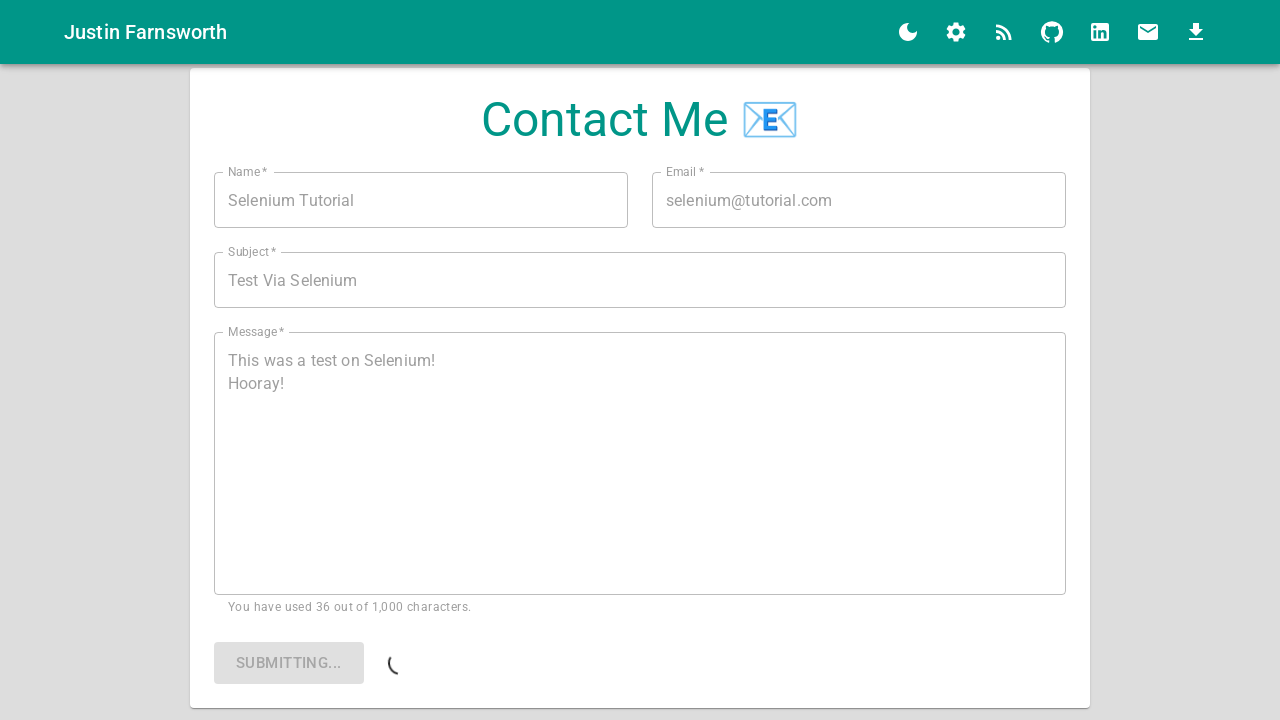

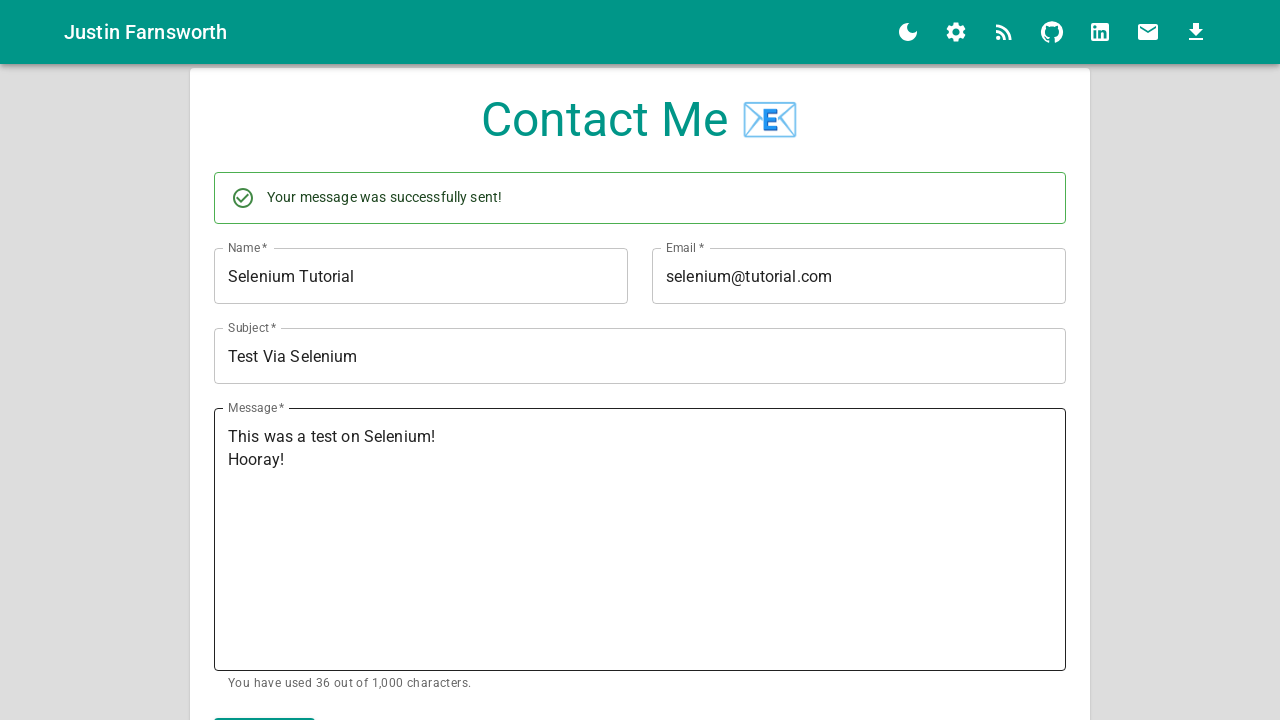